Demonstrates various element interaction methods on a demo page by clicking buttons found using different locator strategies (ID, class, CSS selector, name, tag, link text), selecting from a dropdown, and clicking hyperlinks.

Starting URL: https://example.oxxostudio.tw/python/selenium/demo.html

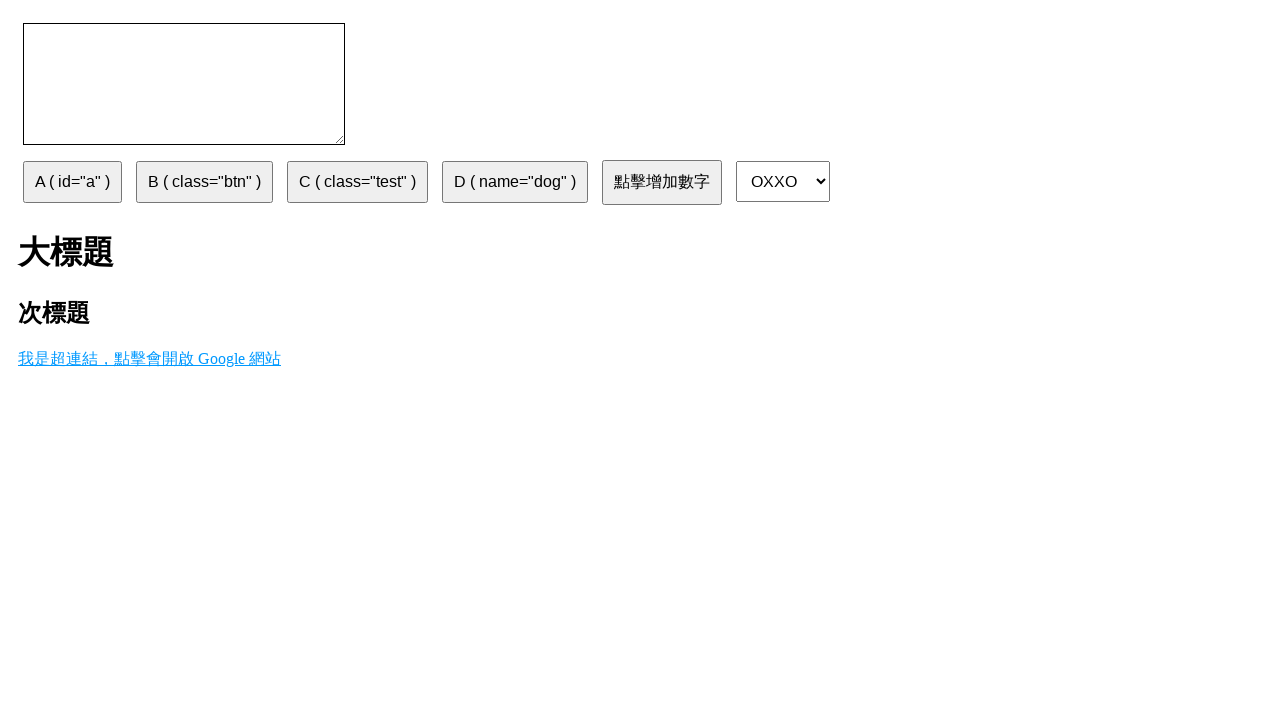

Navigated to demo page
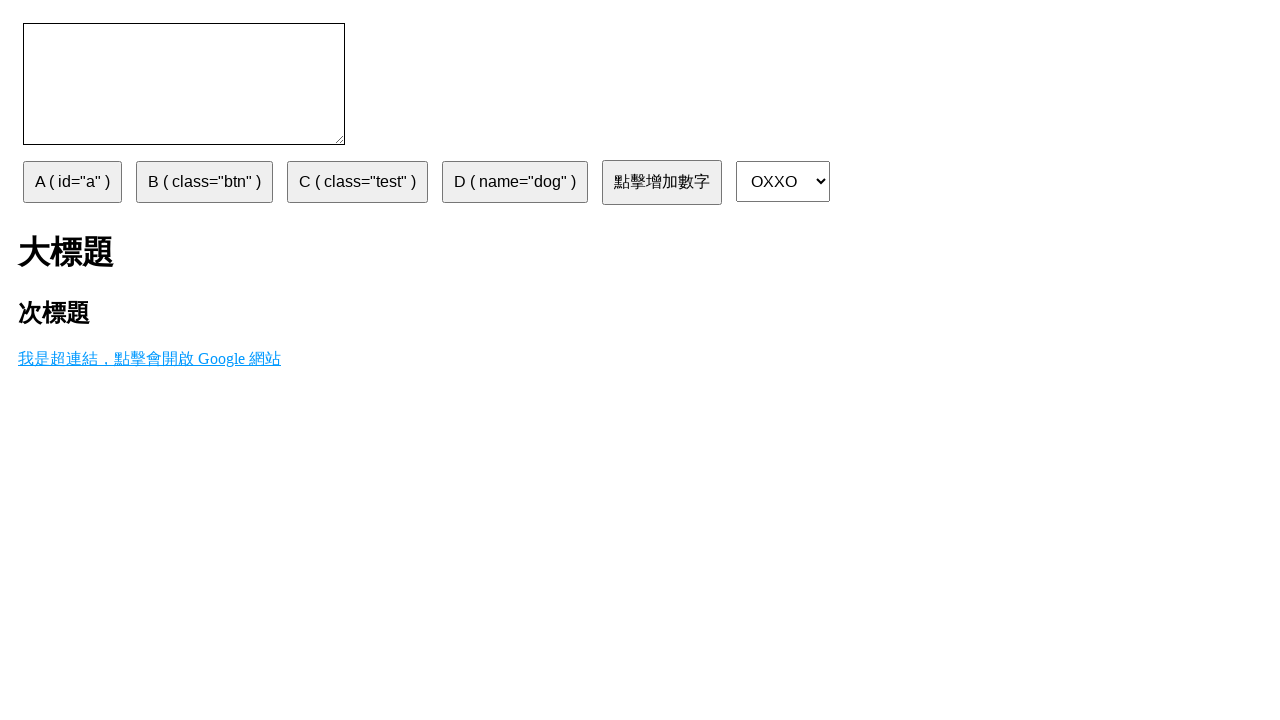

Clicked button A using ID selector at (72, 182) on #a
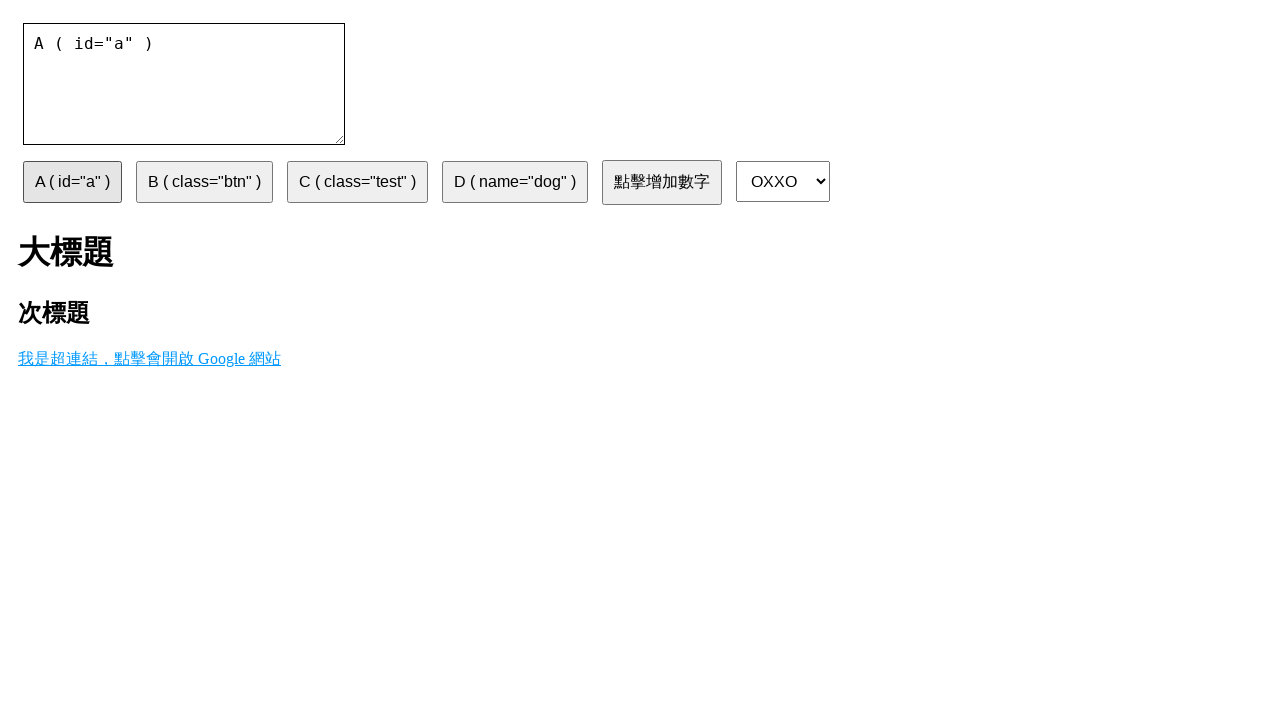

Clicked button B using class name selector at (204, 182) on .btn
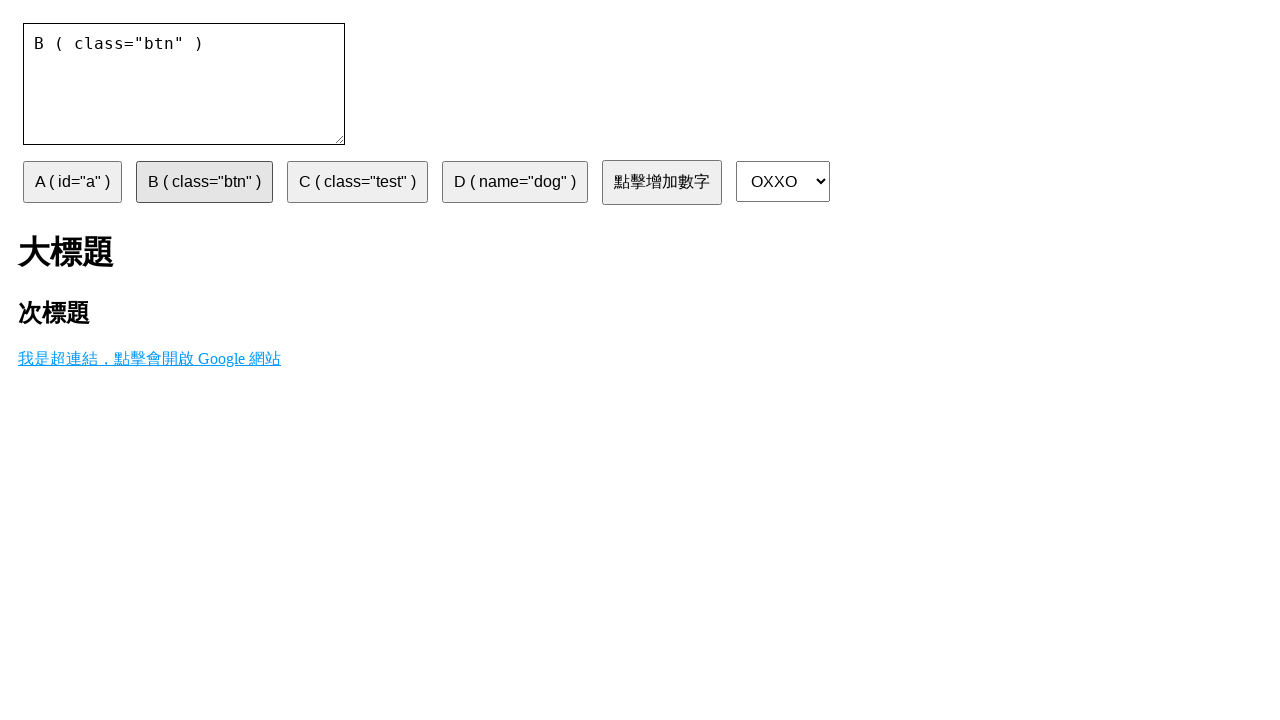

Clicked button C using CSS selector for class 'test' at (358, 182) on .test
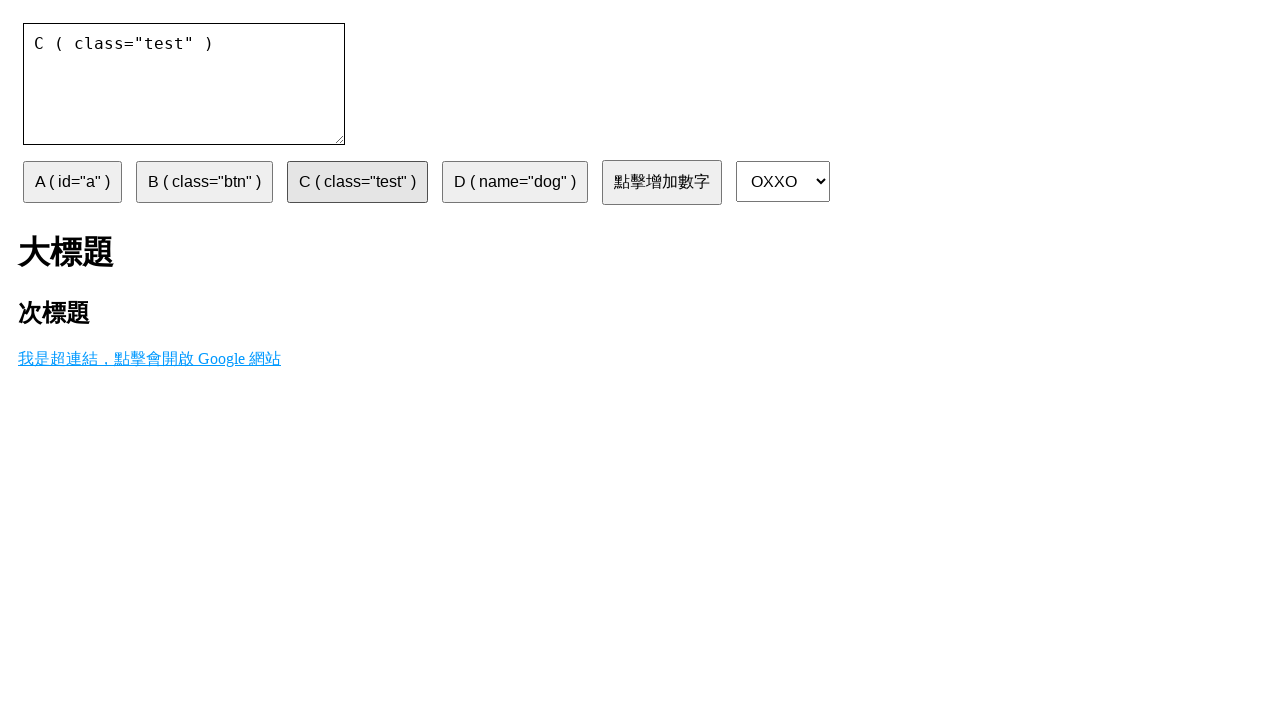

Clicked button D using name attribute selector at (515, 182) on [name='dog']
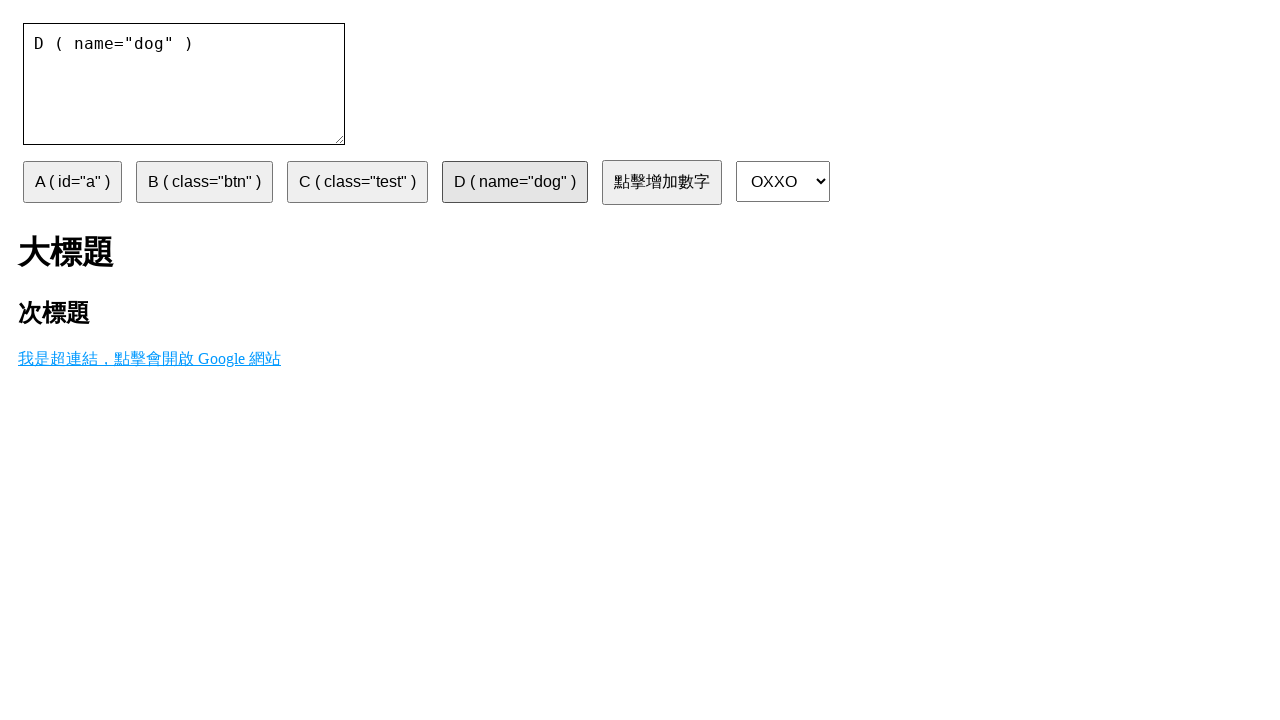

Selected third option from dropdown on select
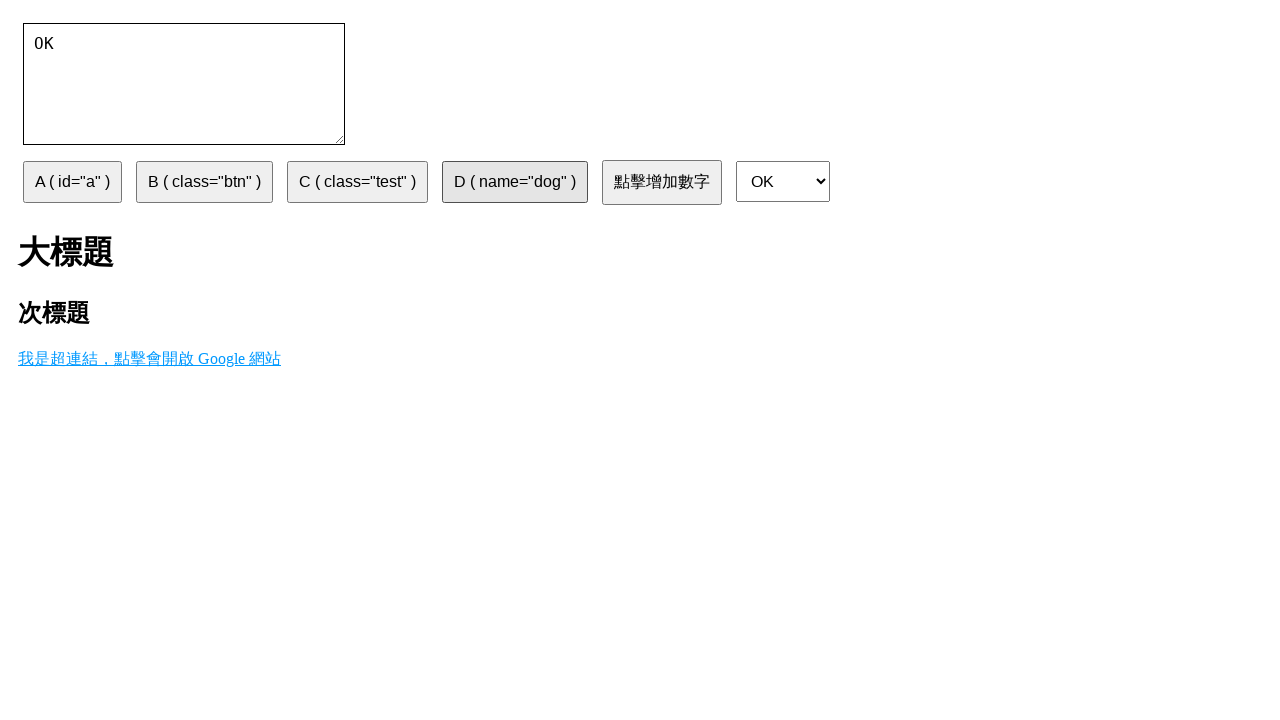

Clicked h1 element using tag selector at (640, 253) on h1
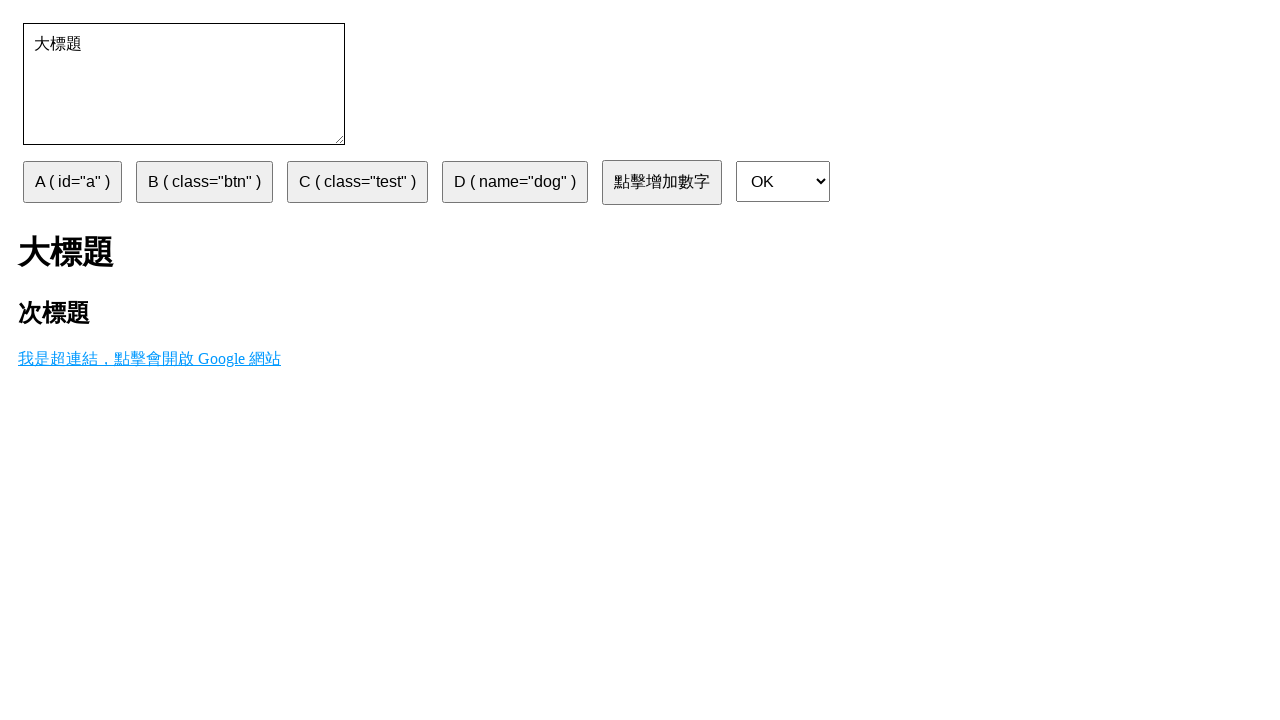

Clicked first hyperlink by exact link text at (150, 358) on text=我是超連結，點擊會開啟 Google 網站
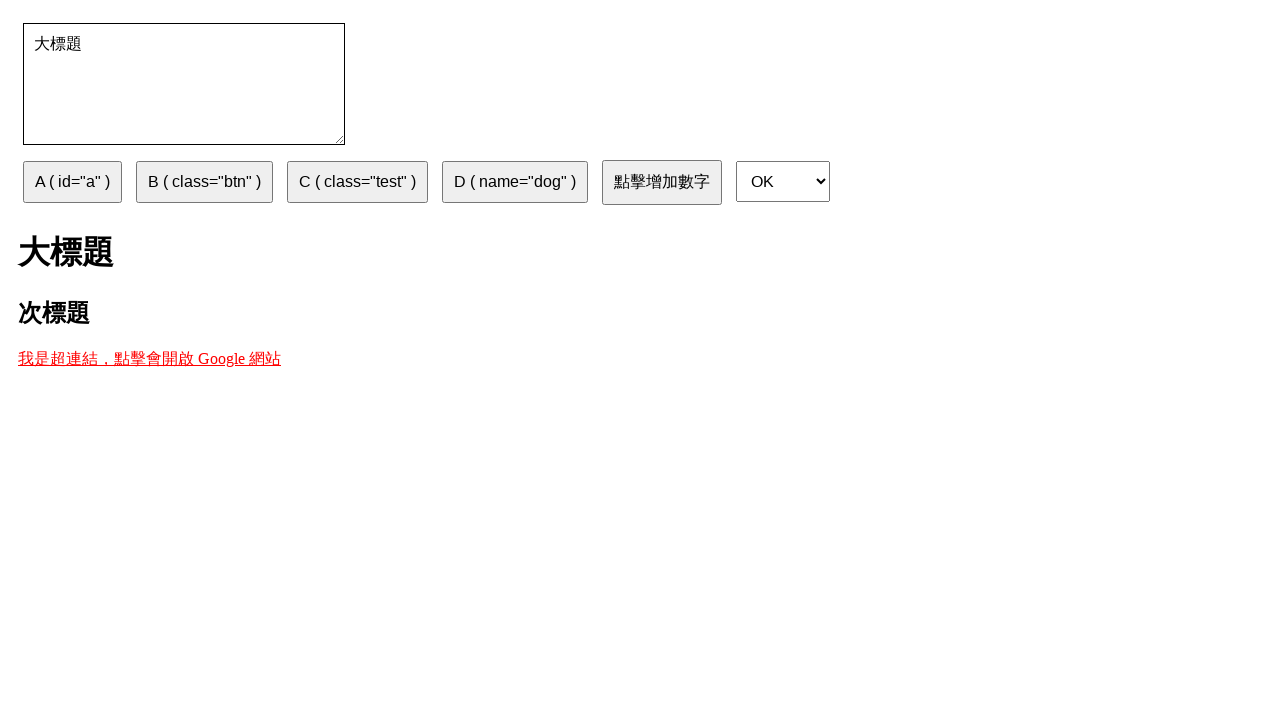

Clicked hyperlink by partial link text containing 'Google' at (150, 358) on text=Google
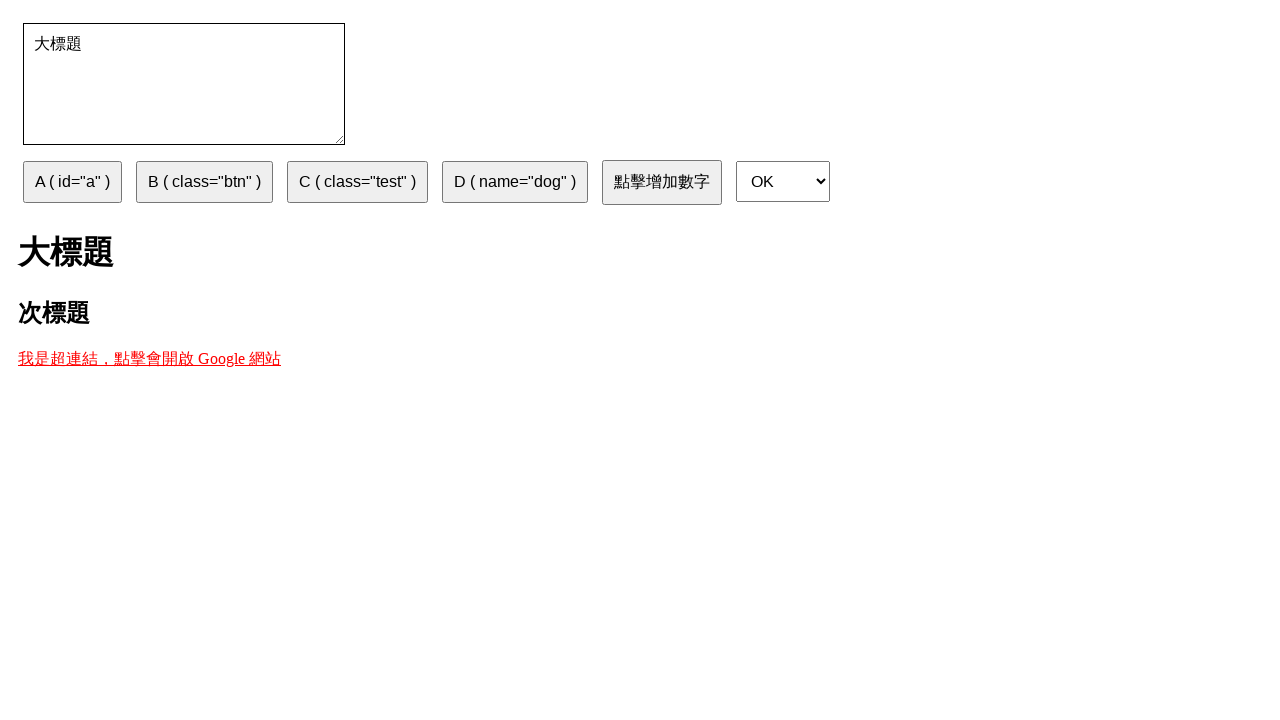

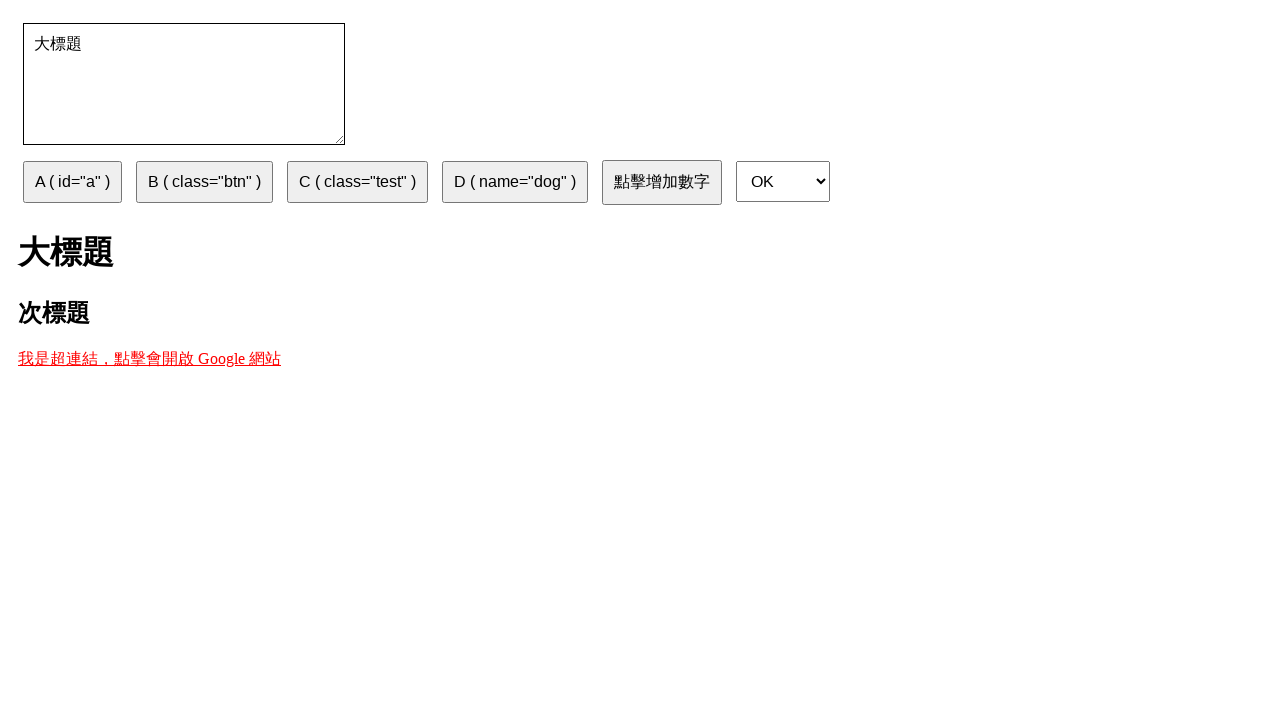